Tests the passenger dropdown functionality by clicking to open the dropdown, incrementing the adult passenger count 4 times, and then closing the dropdown

Starting URL: https://www.rahulshettyacademy.com/dropdownsPractise/

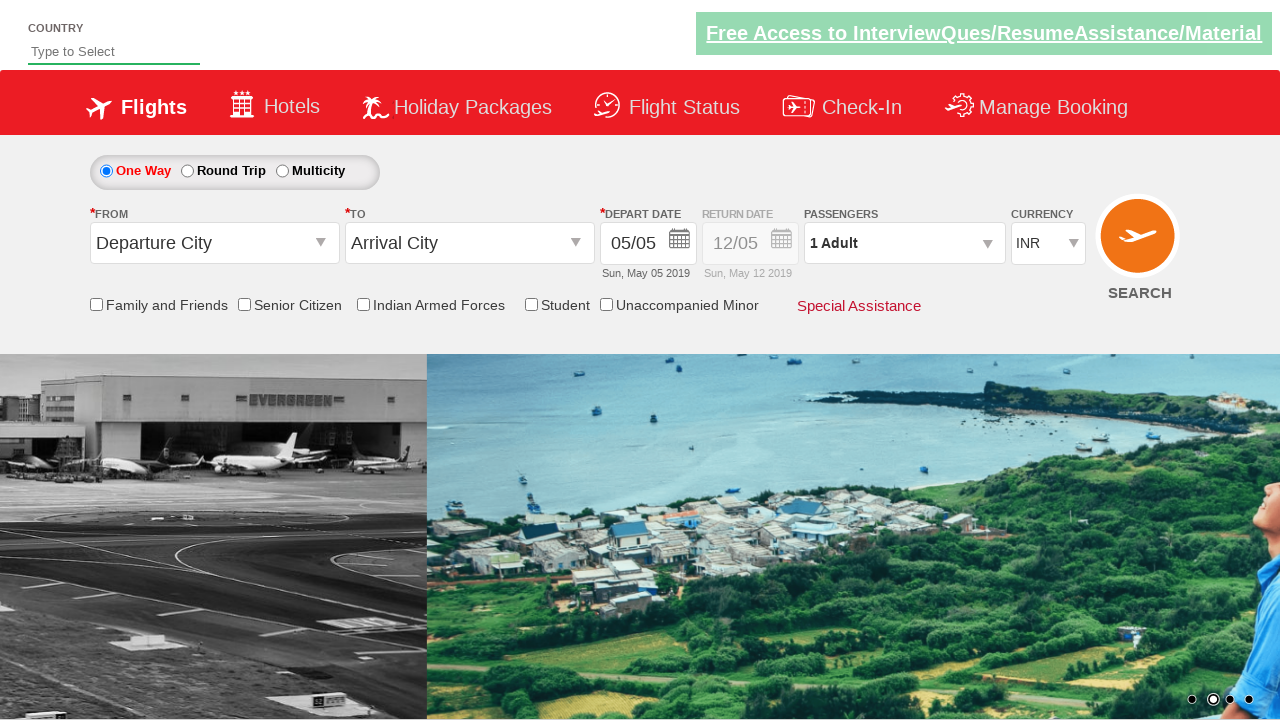

Navigated to Rahul Shetty Academy dropdowns practice page
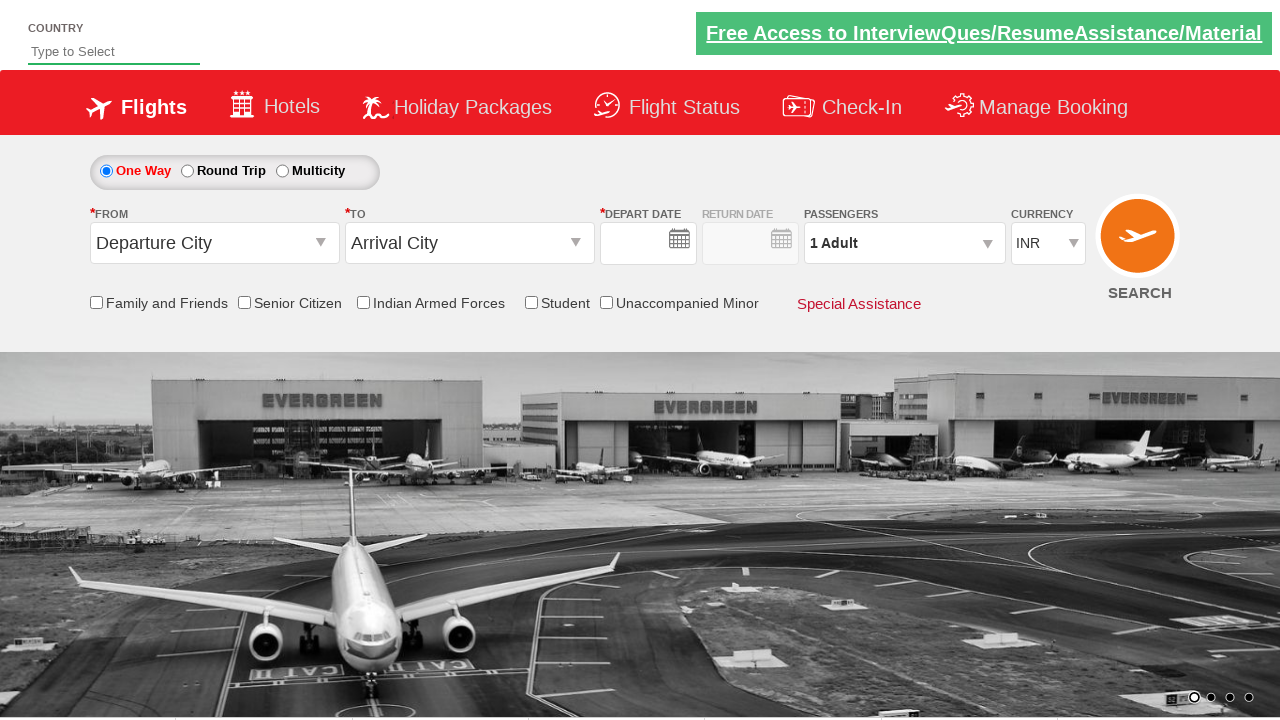

Clicked passenger info dropdown to open it at (904, 243) on #divpaxinfo
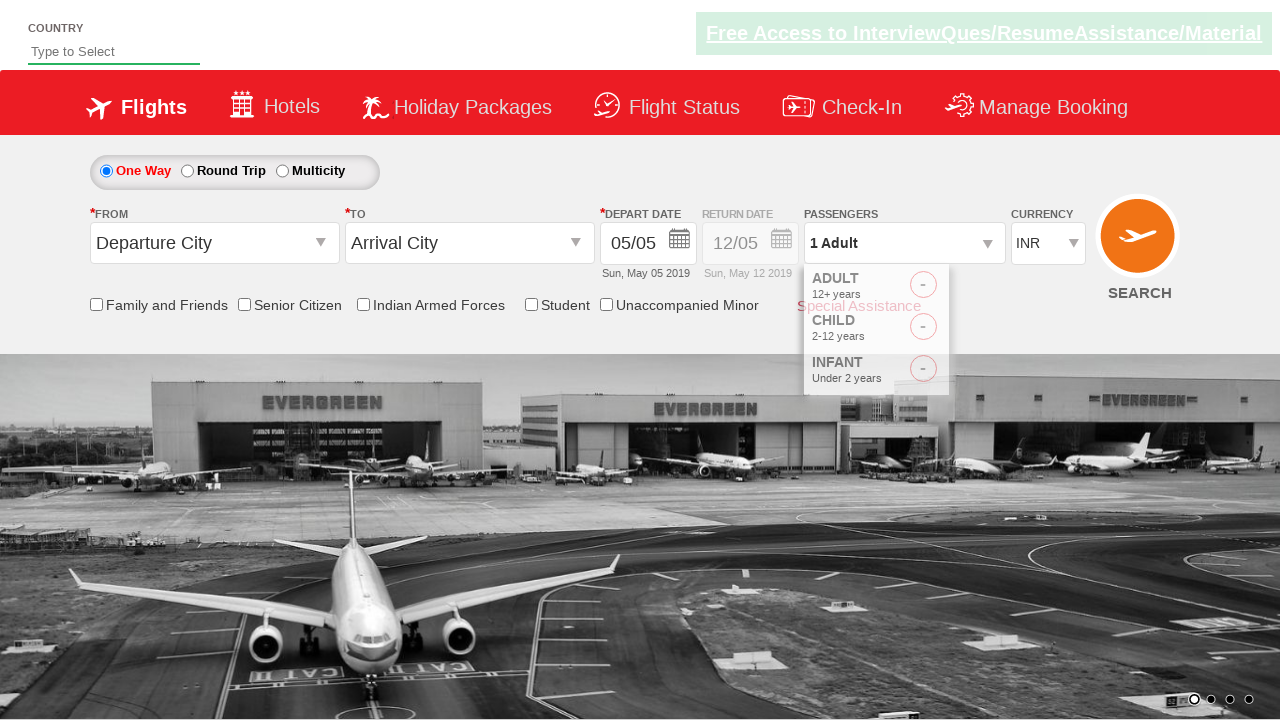

Incremented adult passenger count (iteration 1 of 4) at (982, 288) on #hrefIncAdt
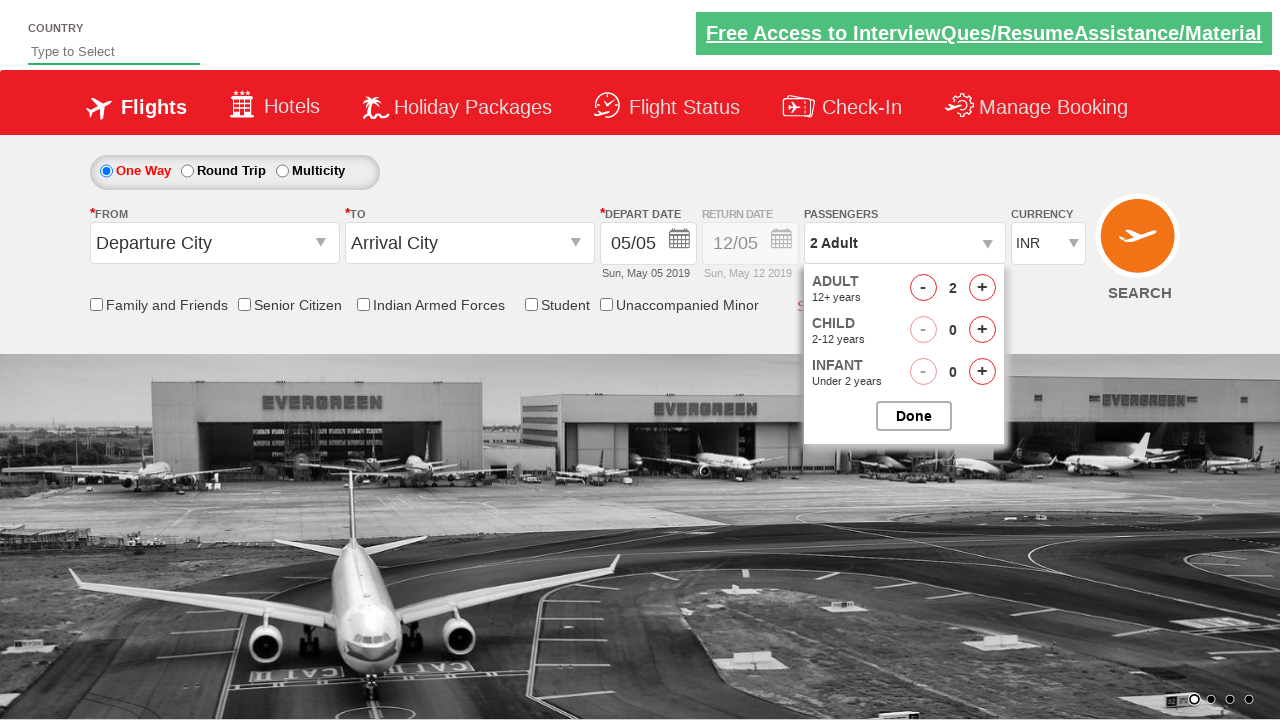

Incremented adult passenger count (iteration 2 of 4) at (982, 288) on #hrefIncAdt
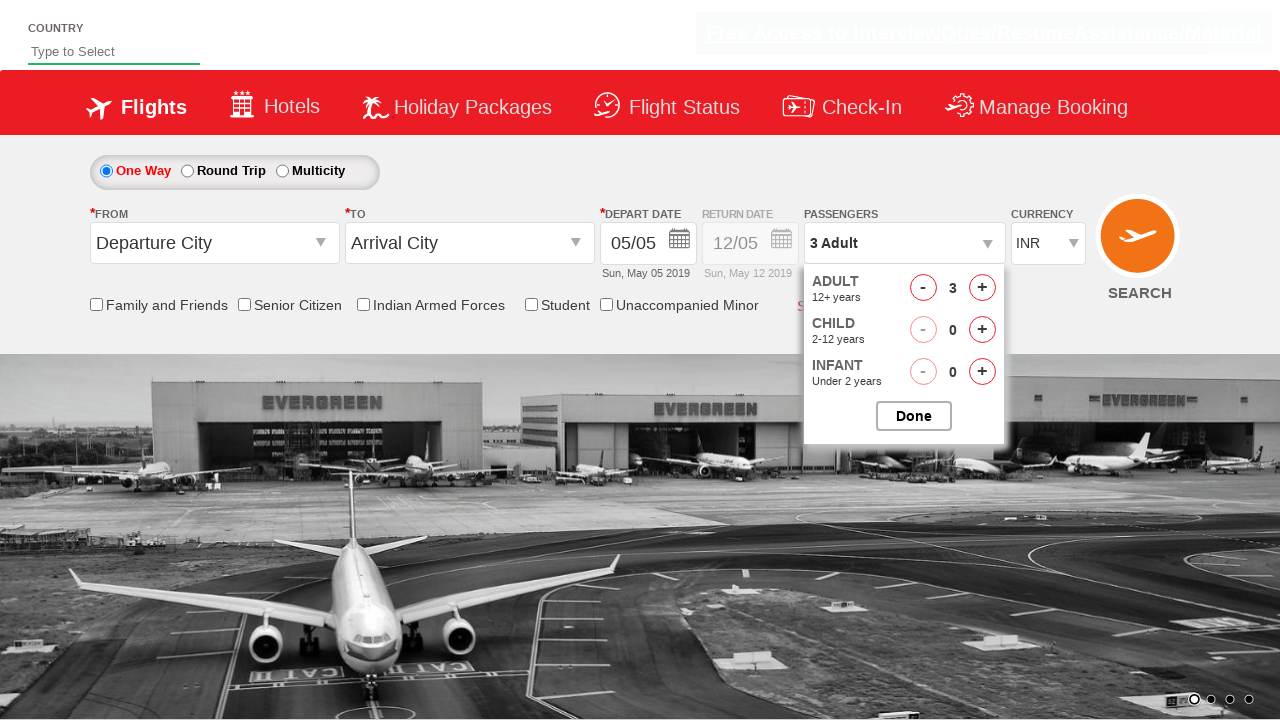

Incremented adult passenger count (iteration 3 of 4) at (982, 288) on #hrefIncAdt
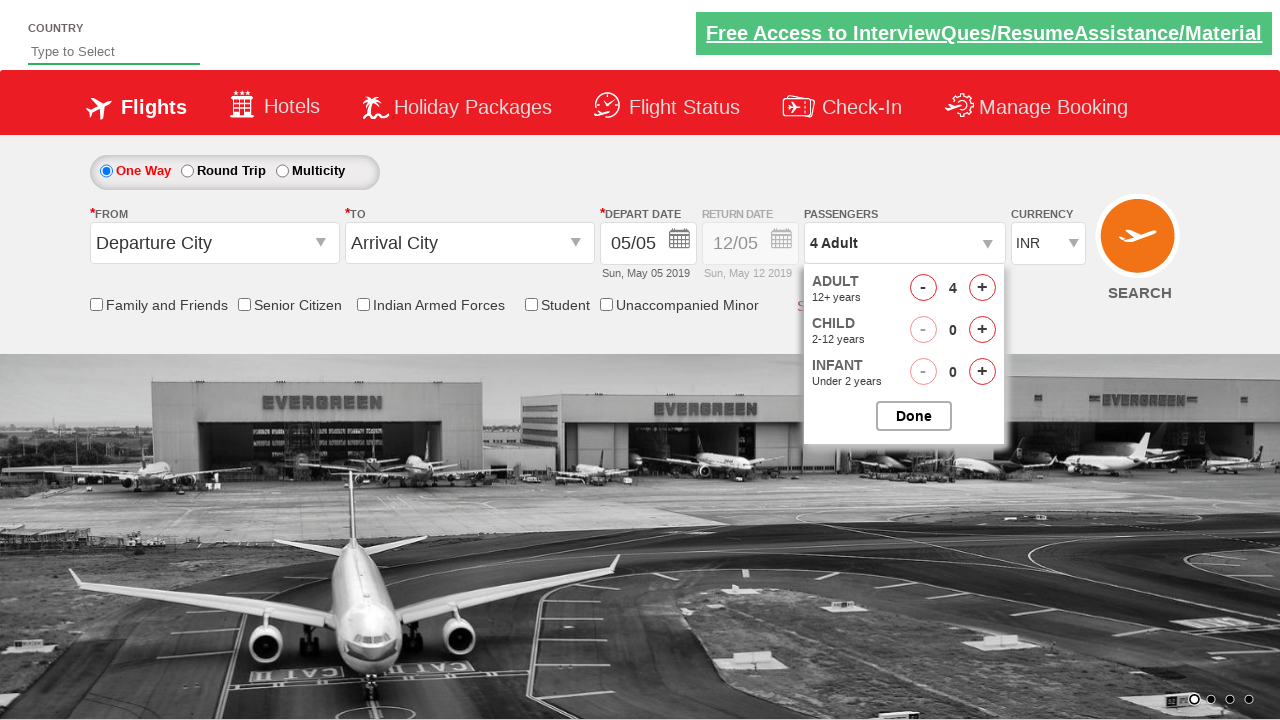

Incremented adult passenger count (iteration 4 of 4) at (982, 288) on #hrefIncAdt
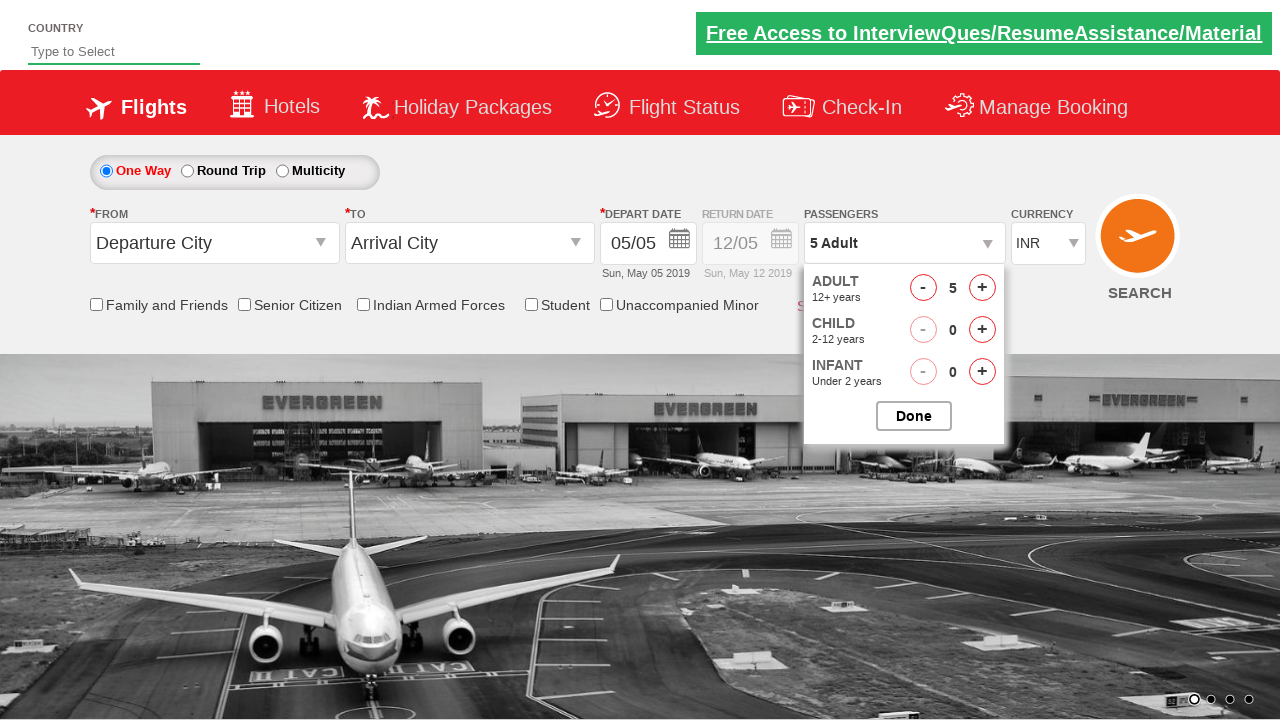

Closed the passenger options dropdown at (914, 416) on #btnclosepaxoption
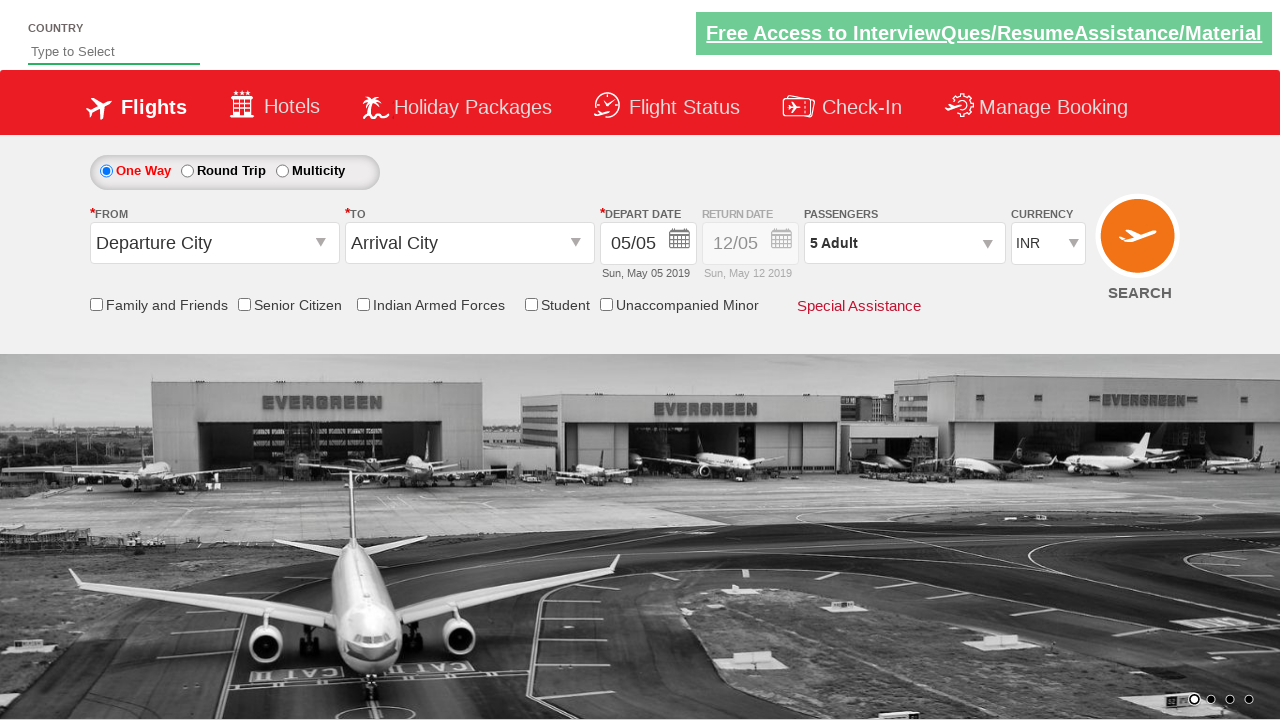

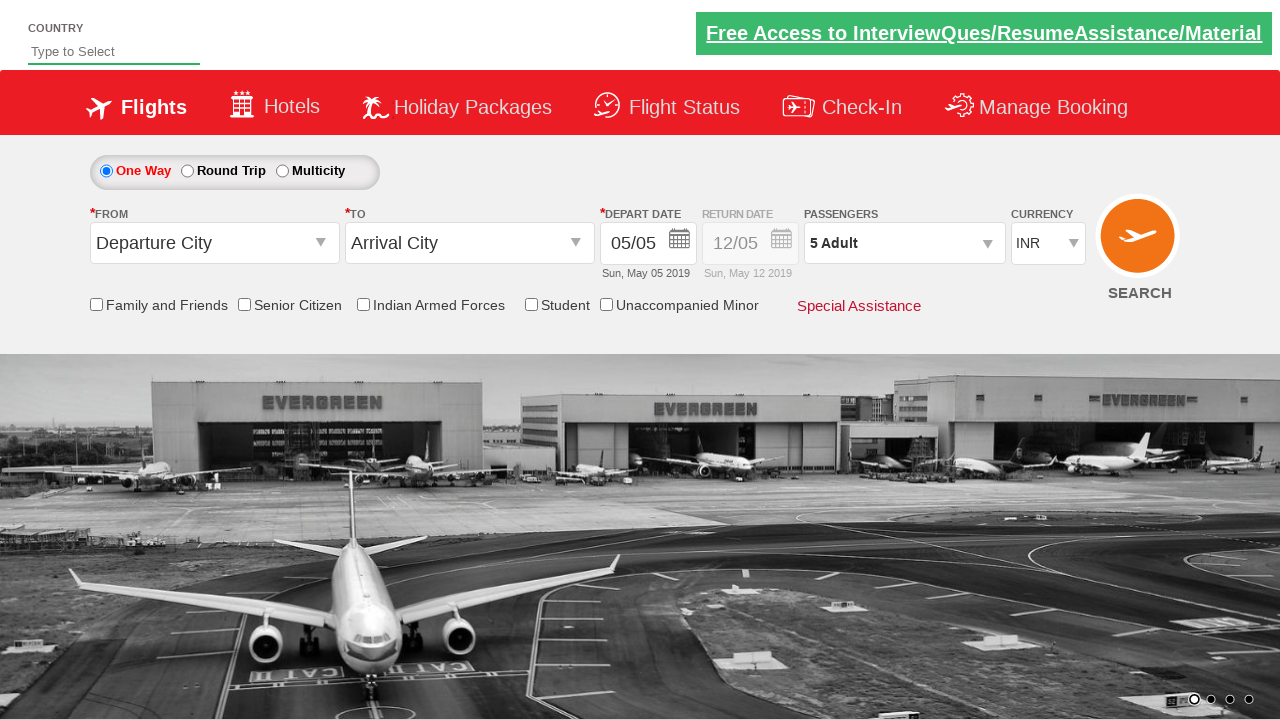